Tests dynamic loading page with explicit wait for element invisibility using extra wait time of 15 seconds

Starting URL: https://automationfc.github.io/dynamic-loading/

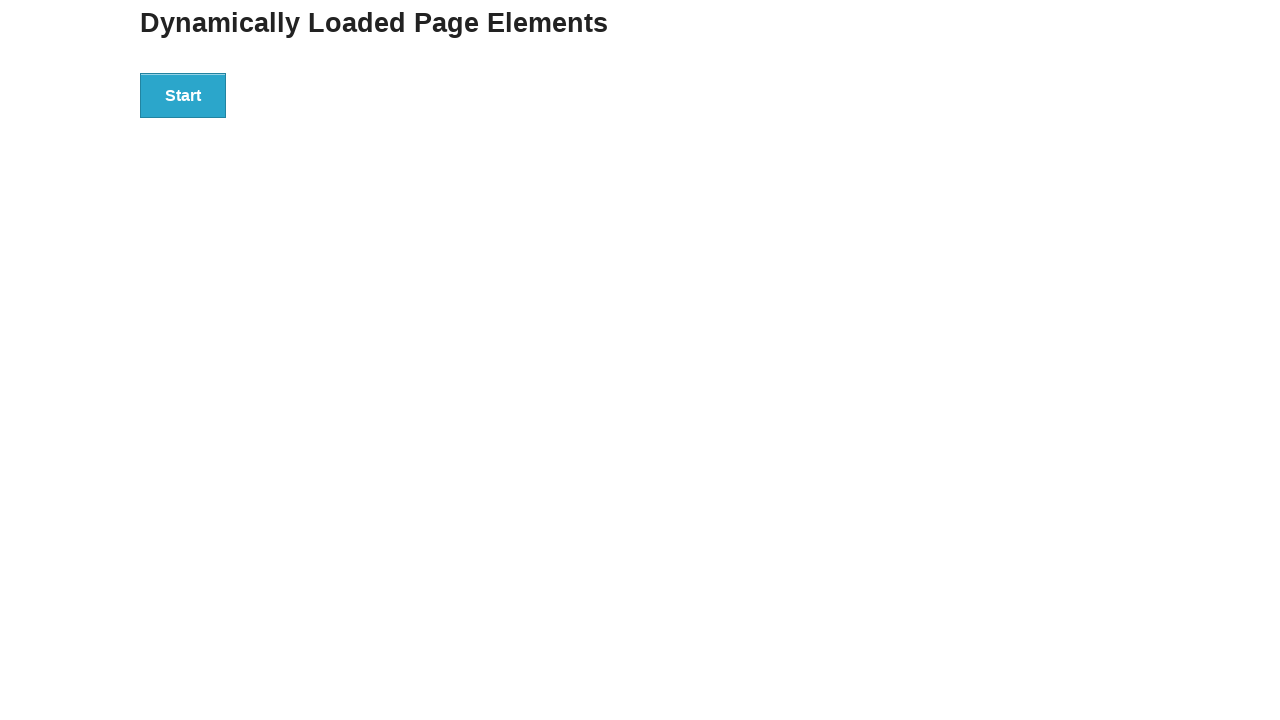

Clicked the Start button to begin loading at (183, 95) on xpath=//button[text()='Start']
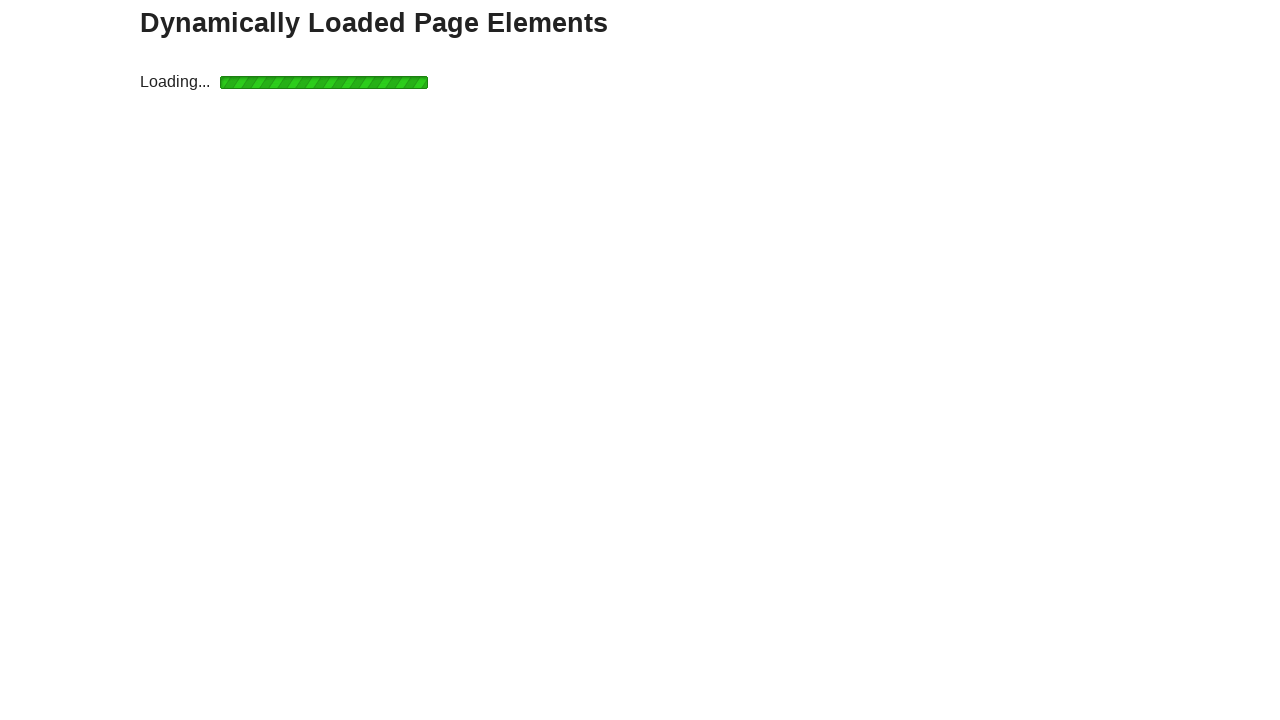

Waited for loading element to become invisible with 15 second timeout
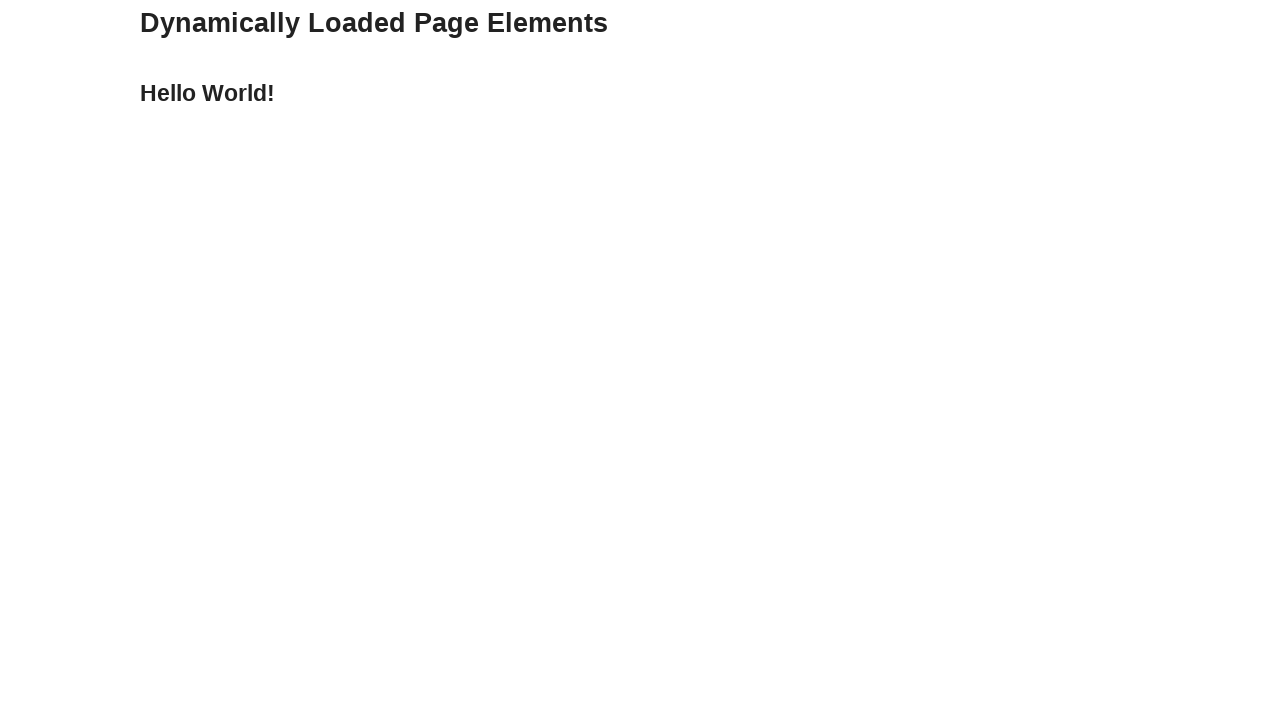

Verified 'Hello World!' text appears in finish element
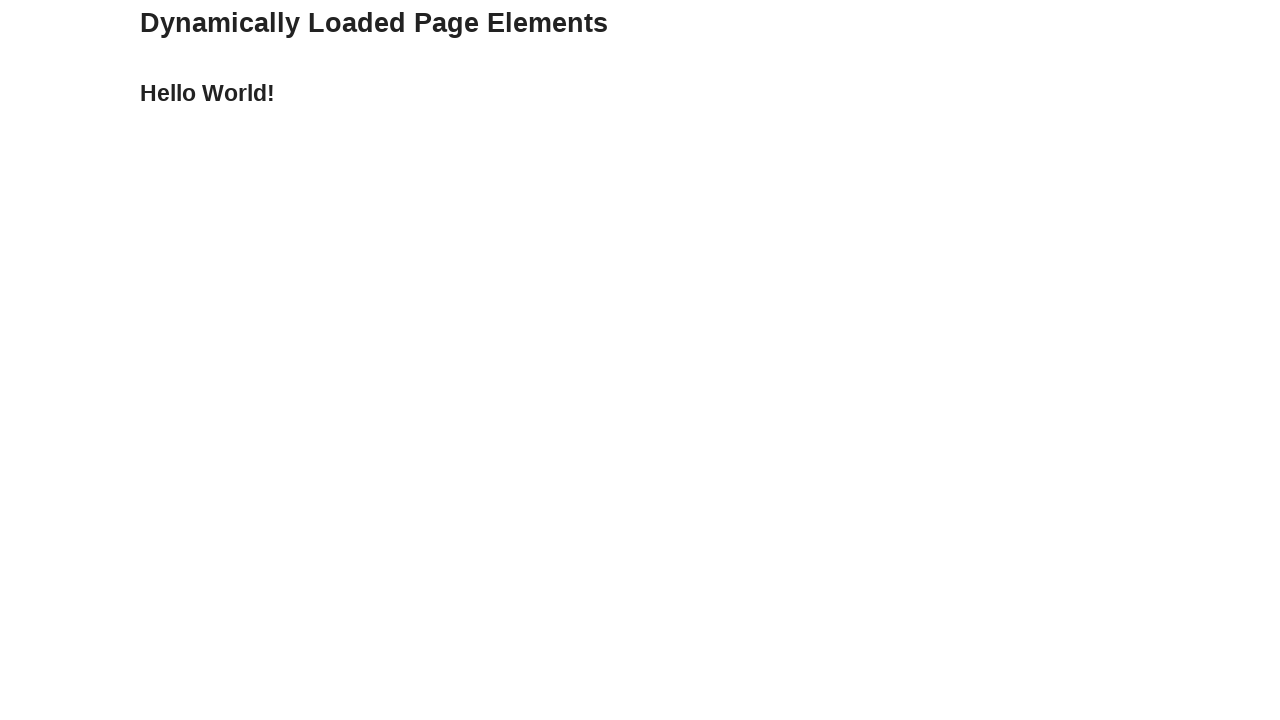

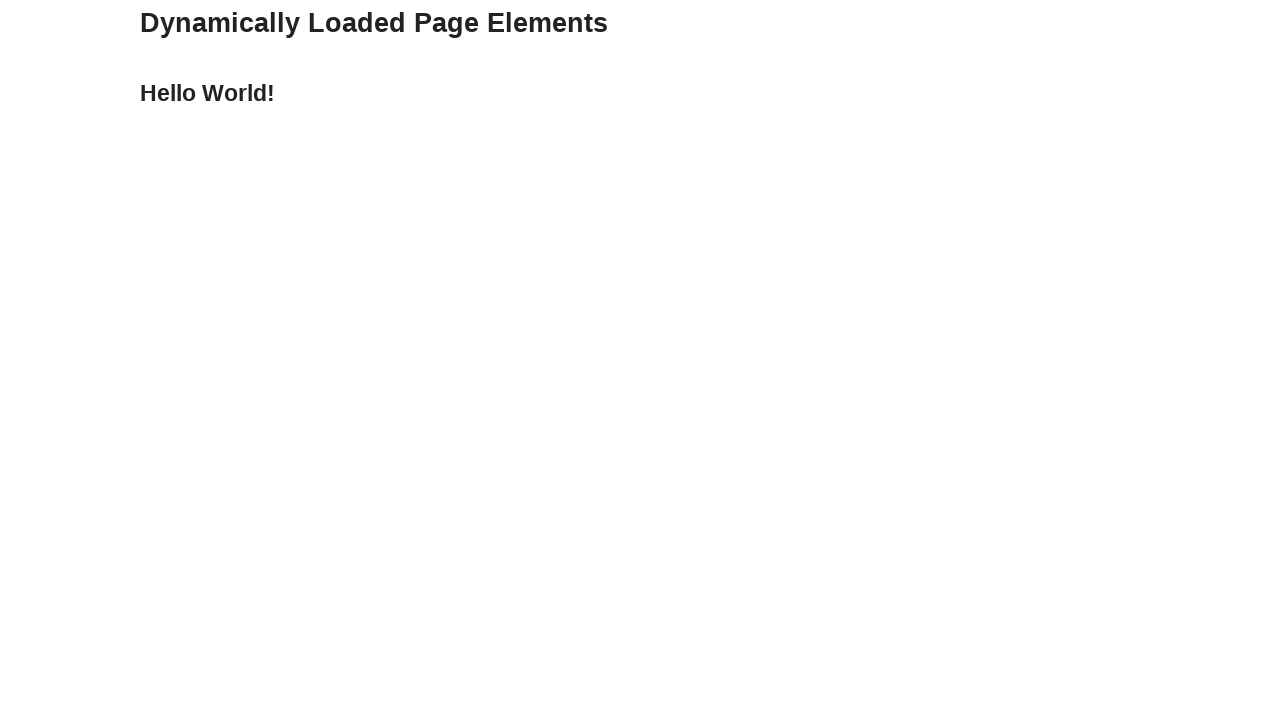